Tests dropdown selection functionality by selecting options using different methods (index, value, visible text) and verifying dropdown properties

Starting URL: https://demoqa.com/select-menu

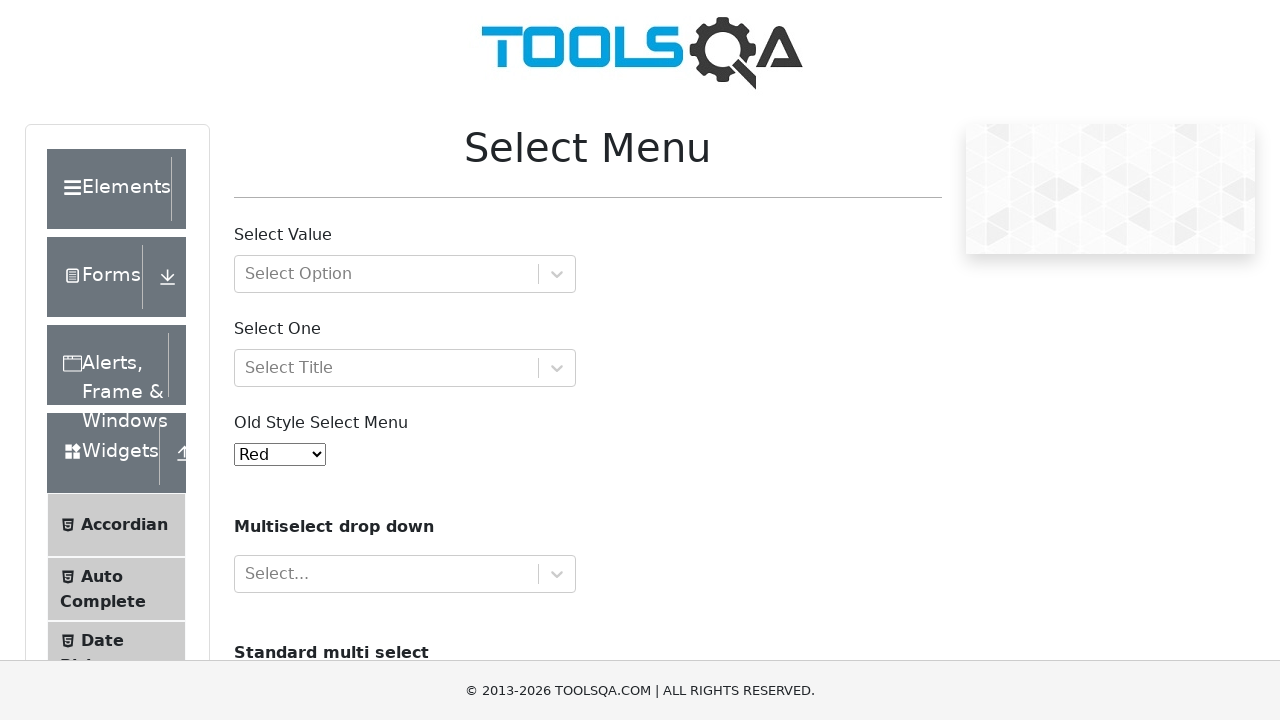

Selected dropdown option by index 3 on #oldSelectMenu
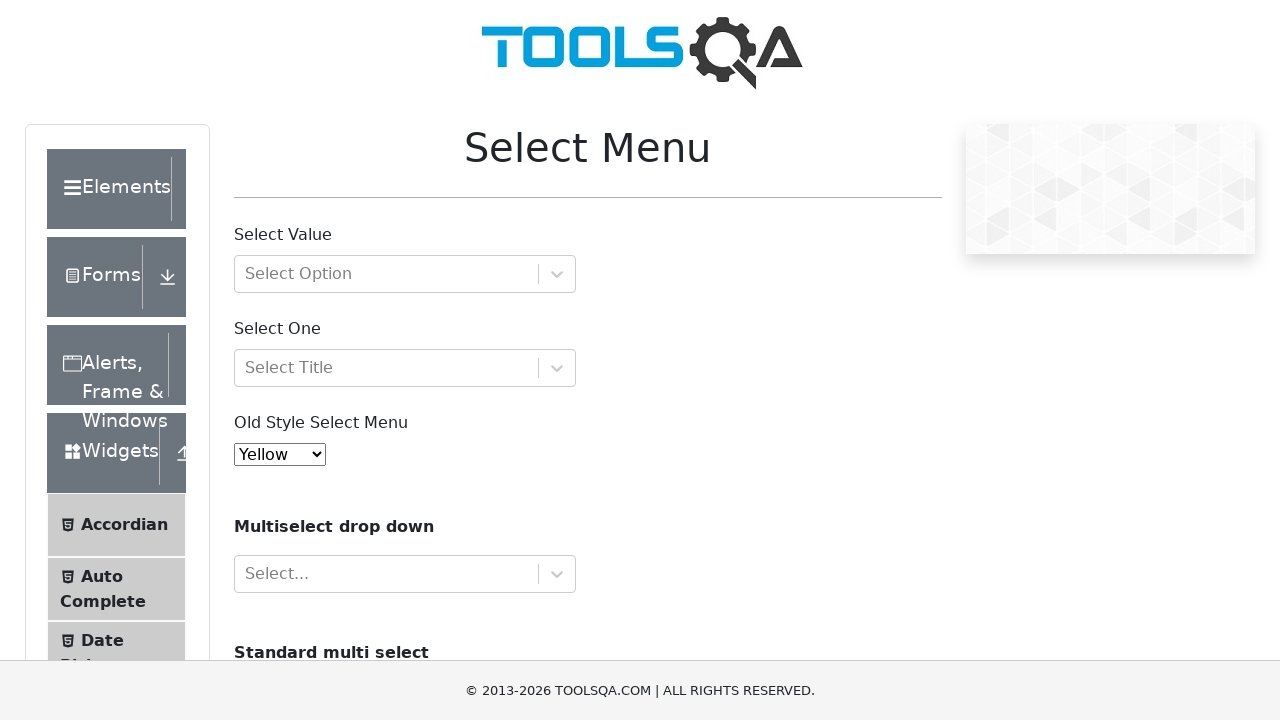

Selected dropdown option by value '7' on #oldSelectMenu
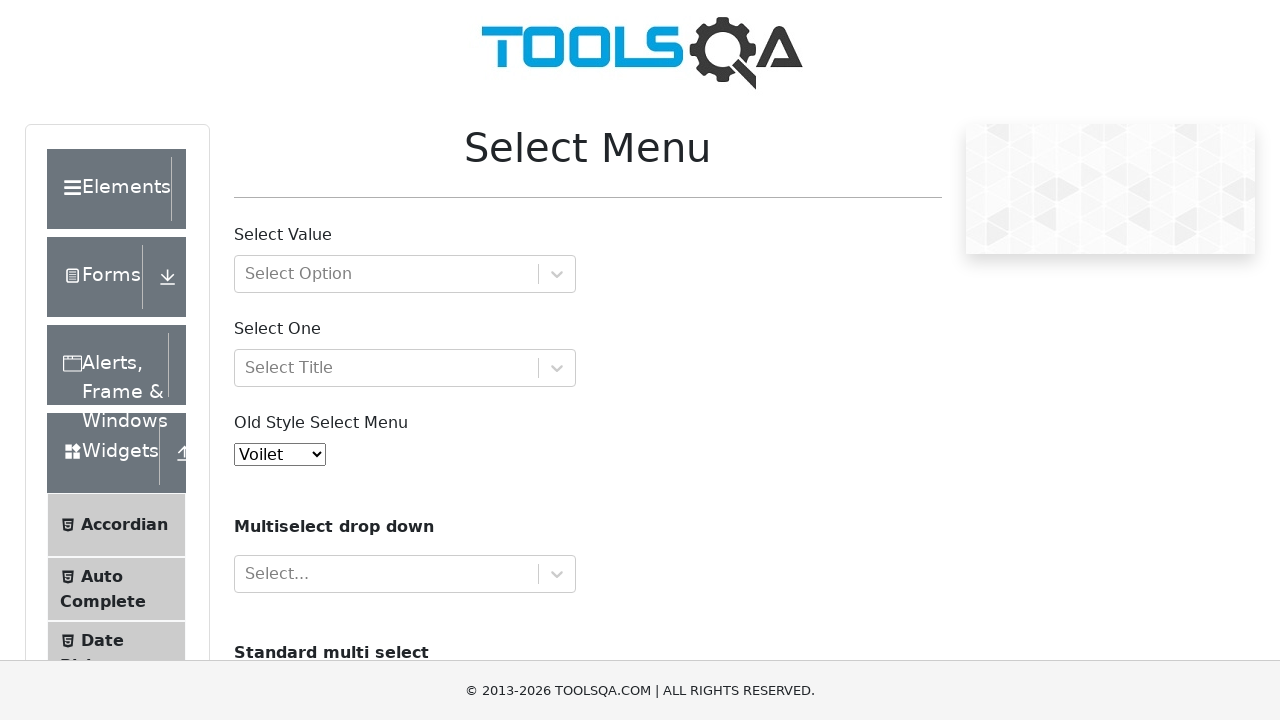

Selected dropdown option by visible text 'Magenta' on #oldSelectMenu
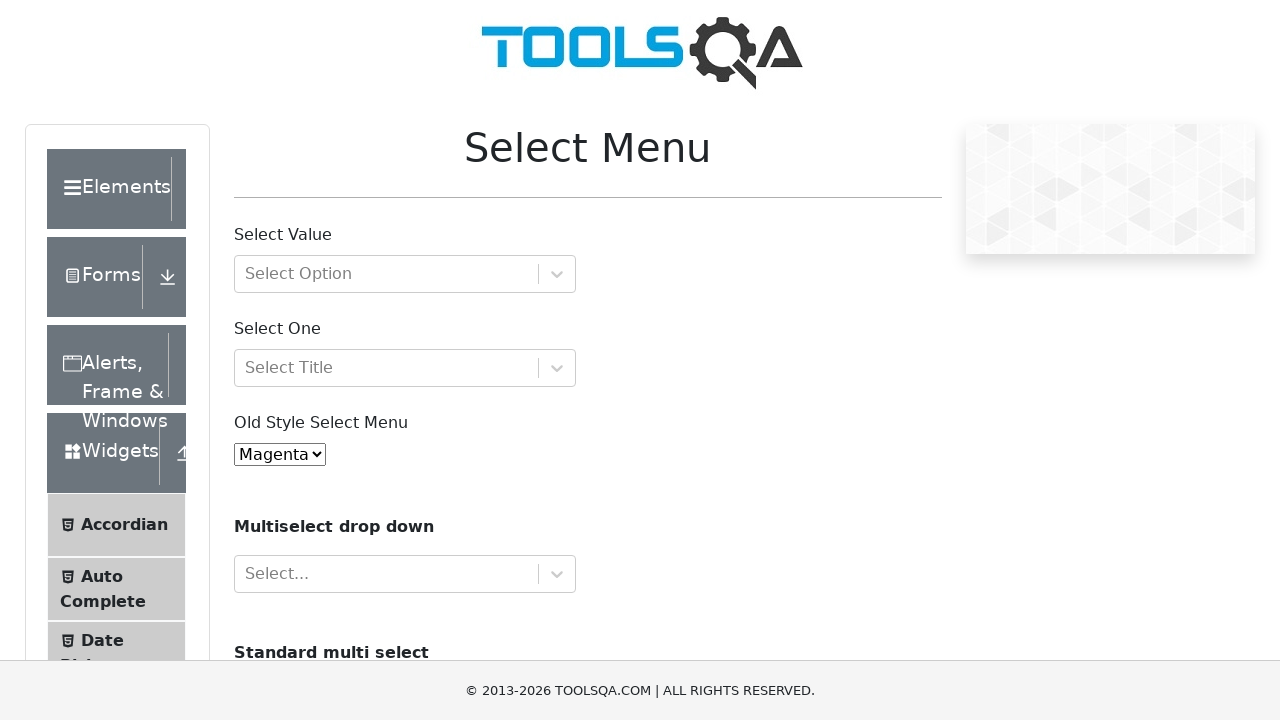

Verified dropdown element is accessible
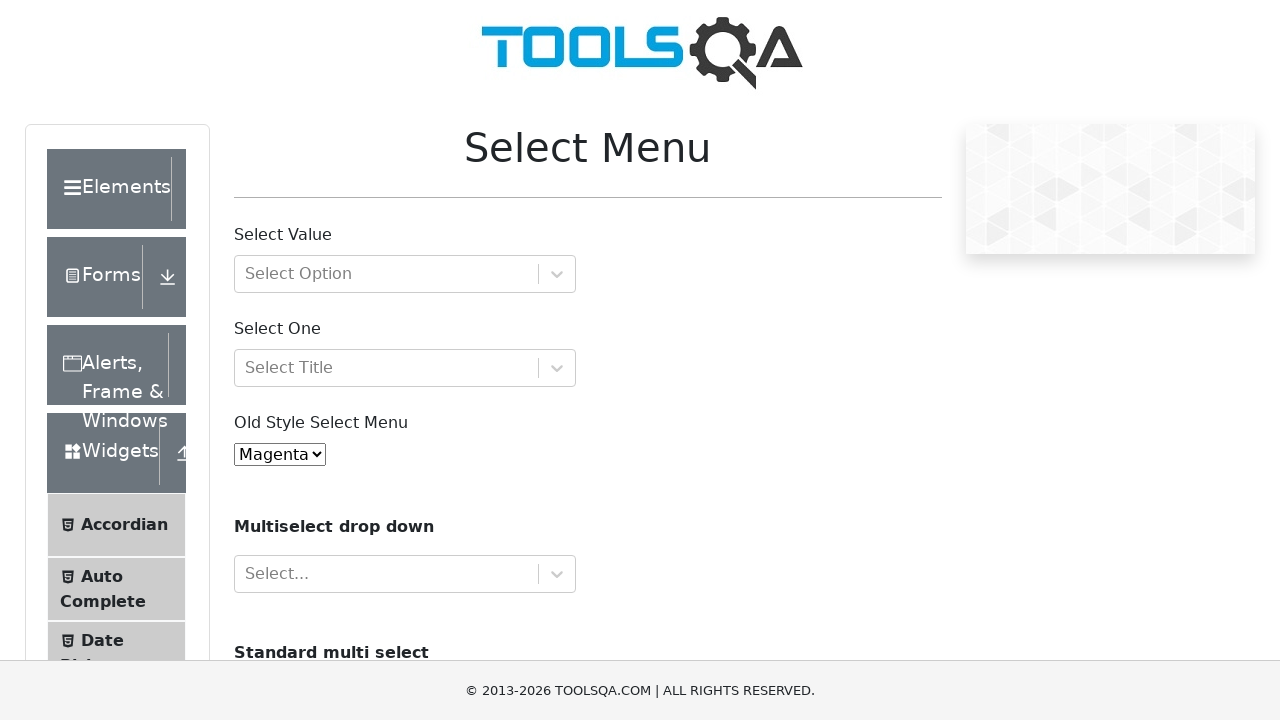

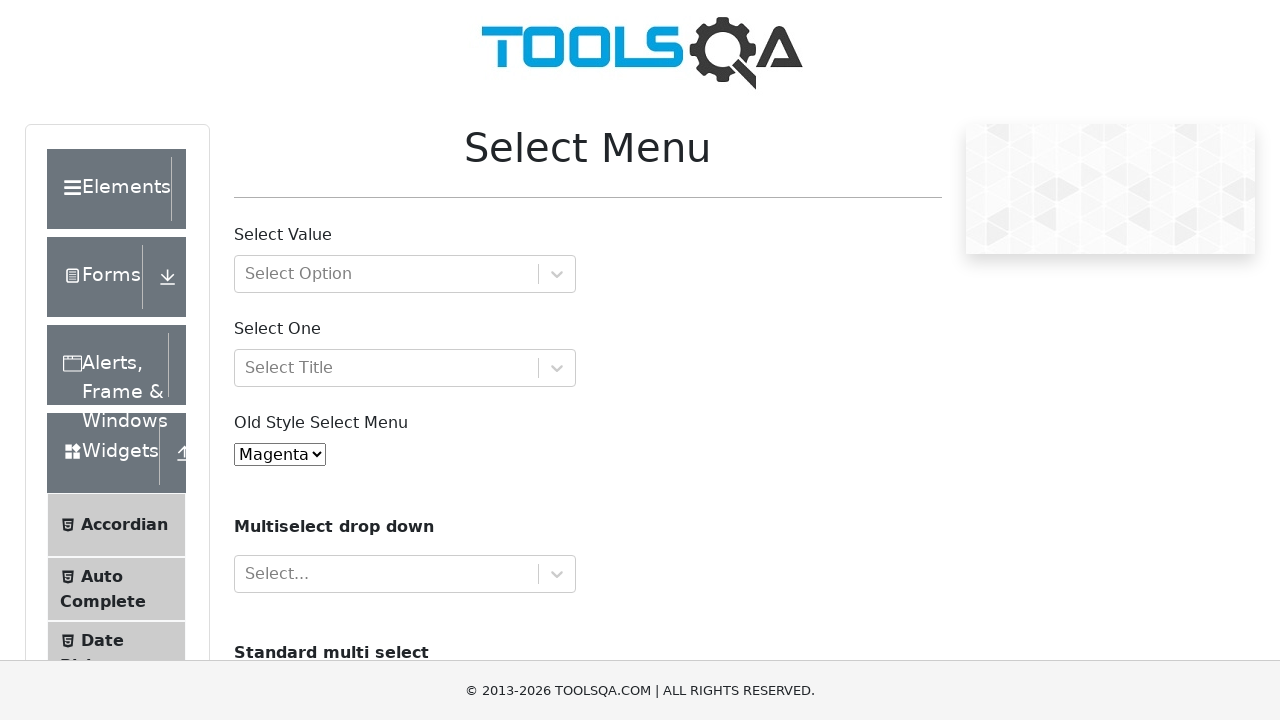